Tests a simple registration form on a Selenium practice site by filling in email and password fields and submitting the form

Starting URL: https://rori4.github.io/selenium-practice/#/pages/practice/simple-registration

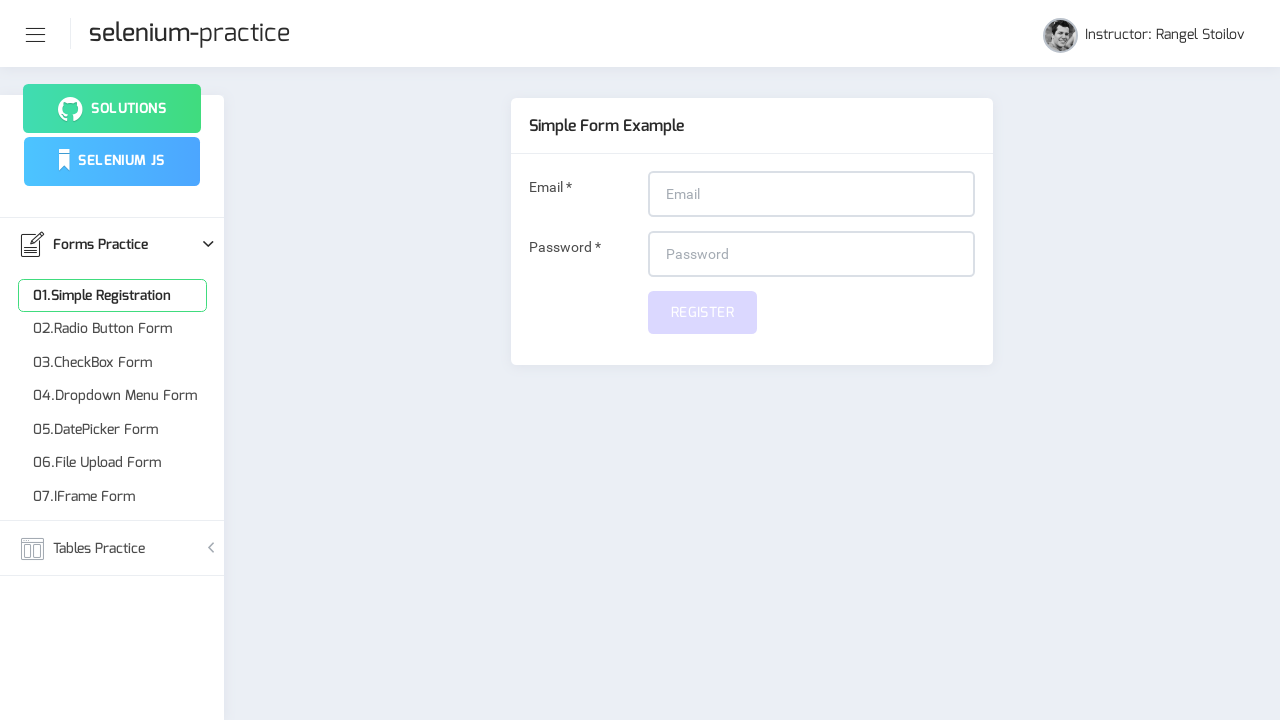

Filled email field with 'testuser2024@gmail.com' on input[name='email']
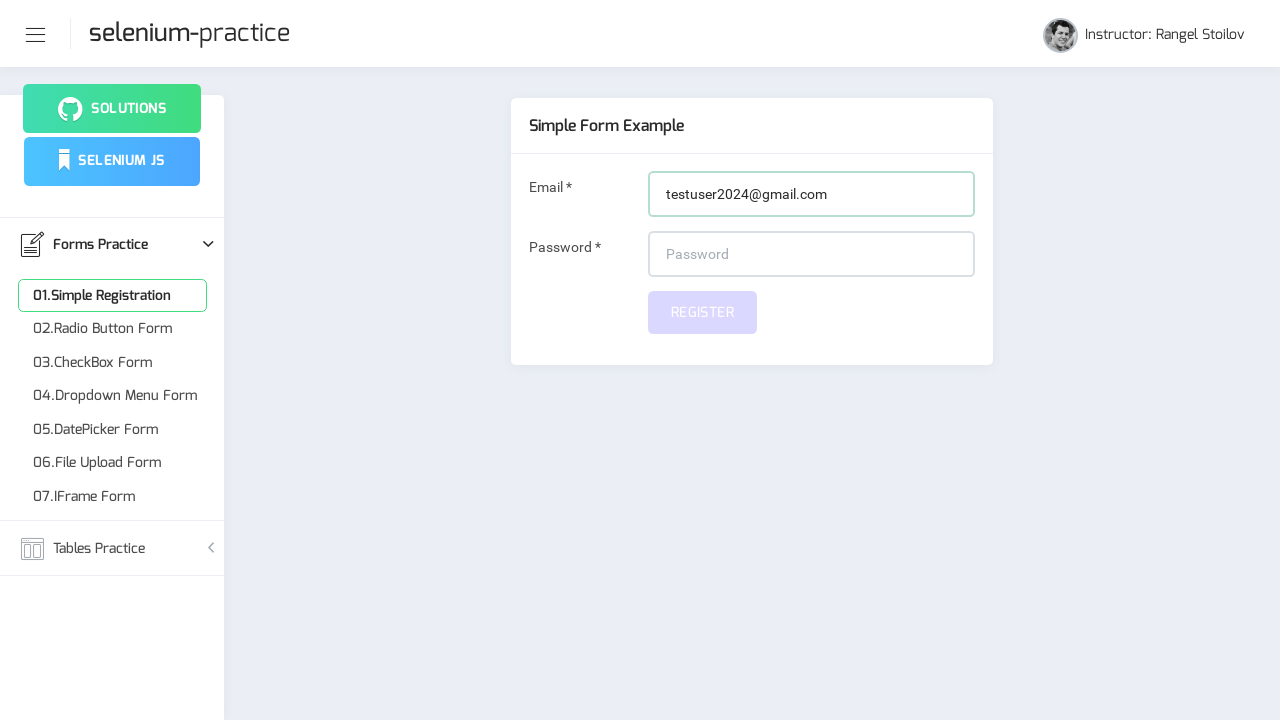

Filled password field with 'securePassword123' on #password
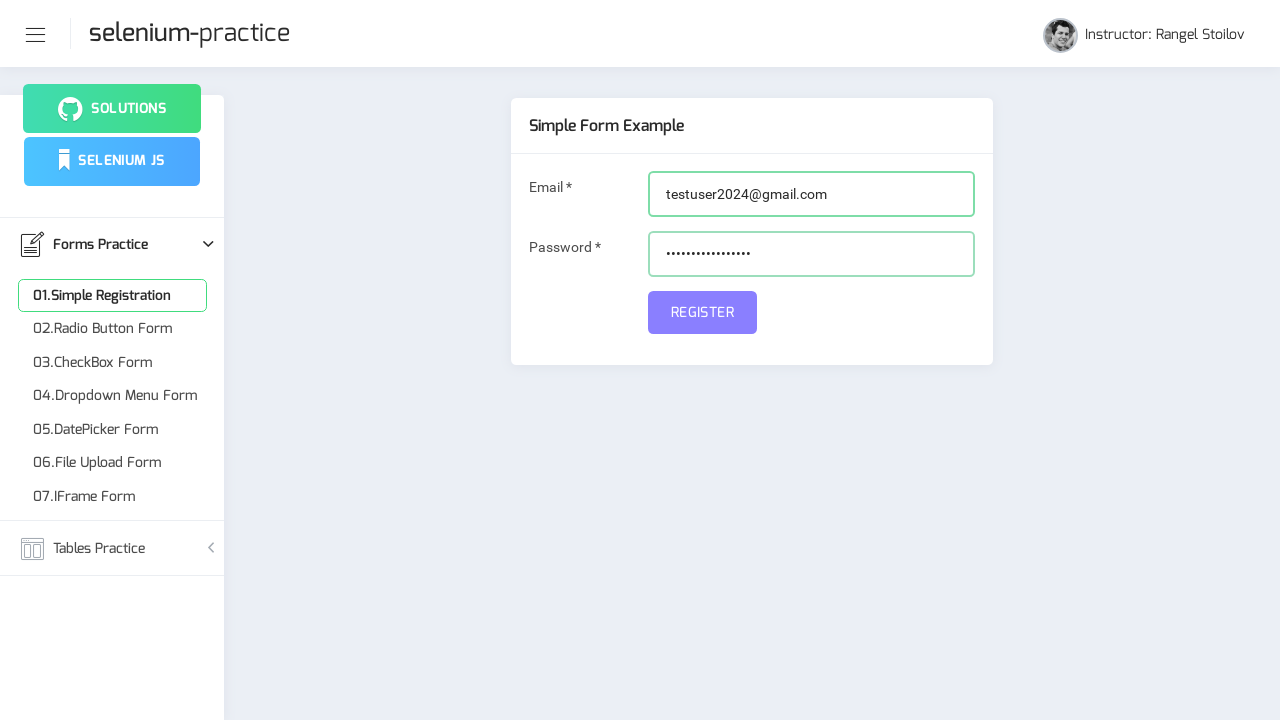

Clicked submit button to complete registration at (702, 312) on [name='submit']
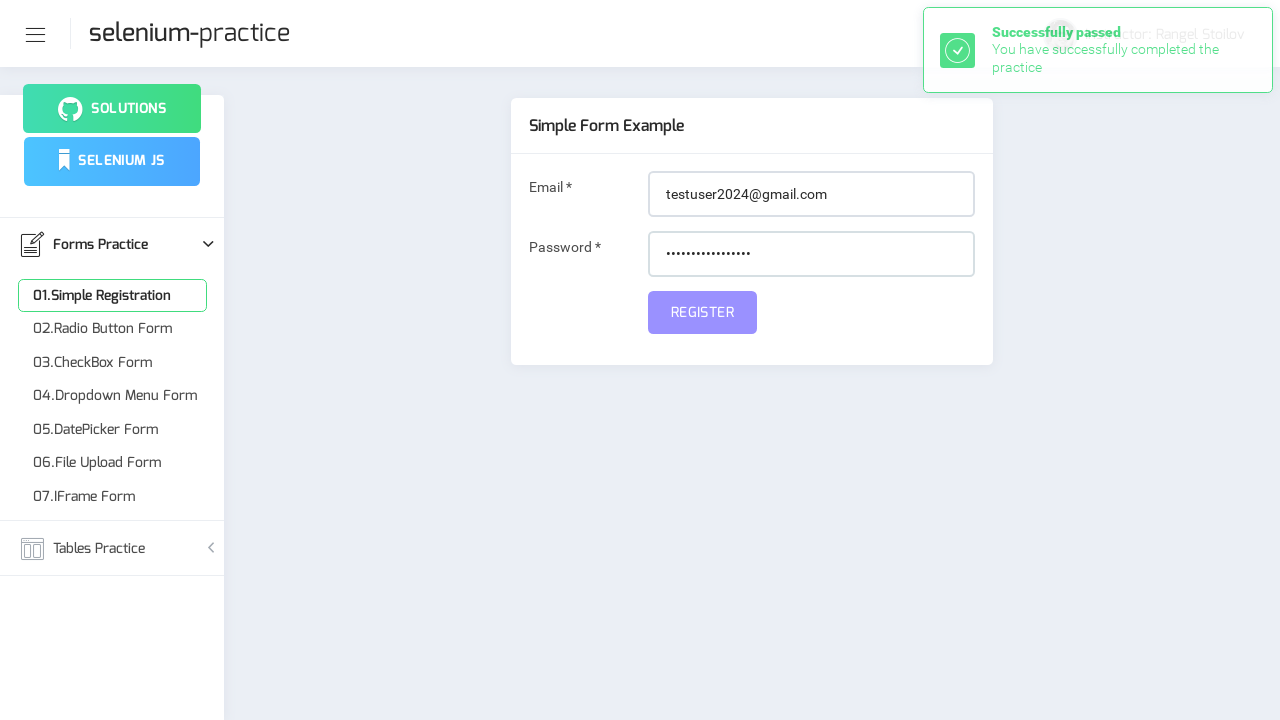

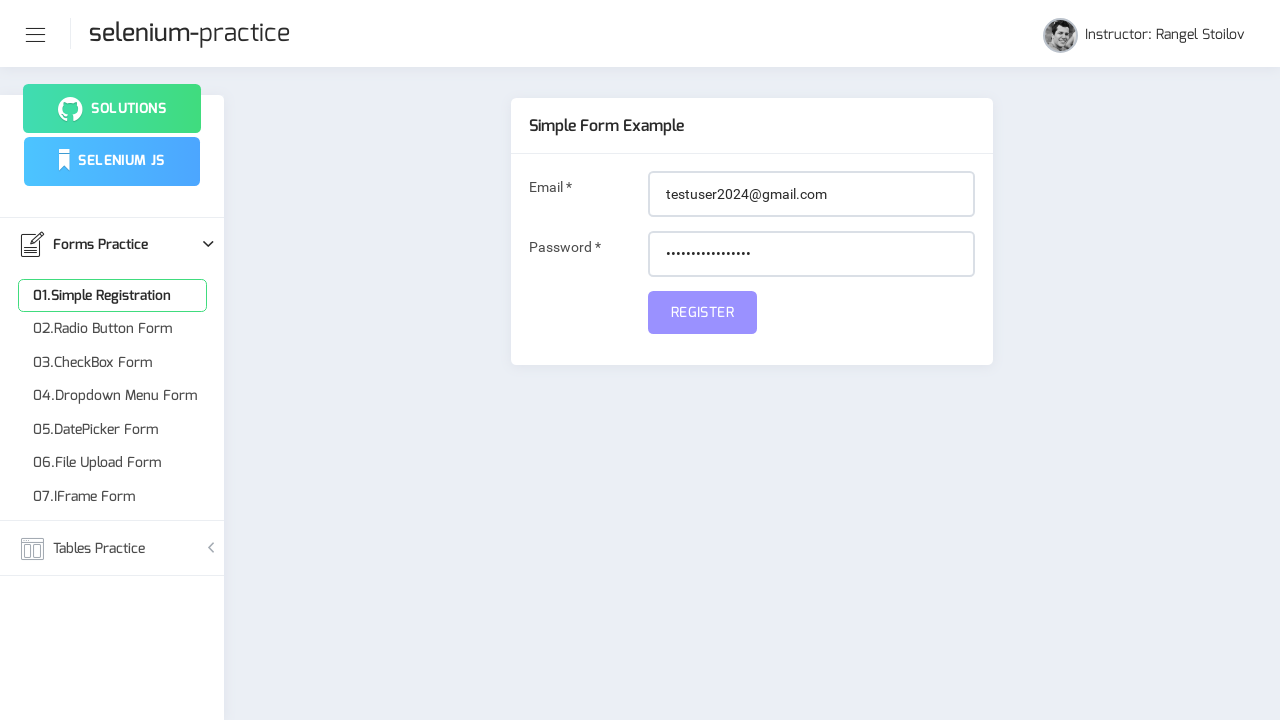